Tests state dropdown selection by selecting states using visible text, value, and index methods, then verifies each selection

Starting URL: http://practice.cydeo.com/dropdown

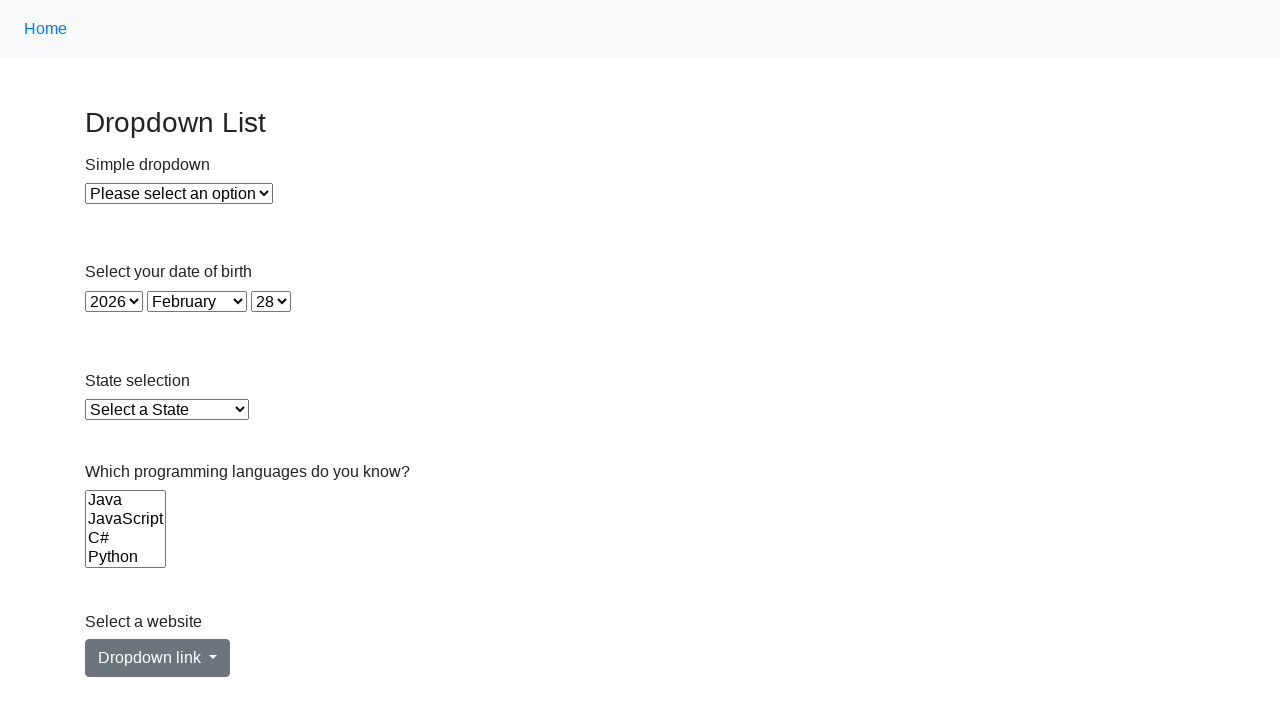

Selected Illinois from state dropdown by visible text on #state
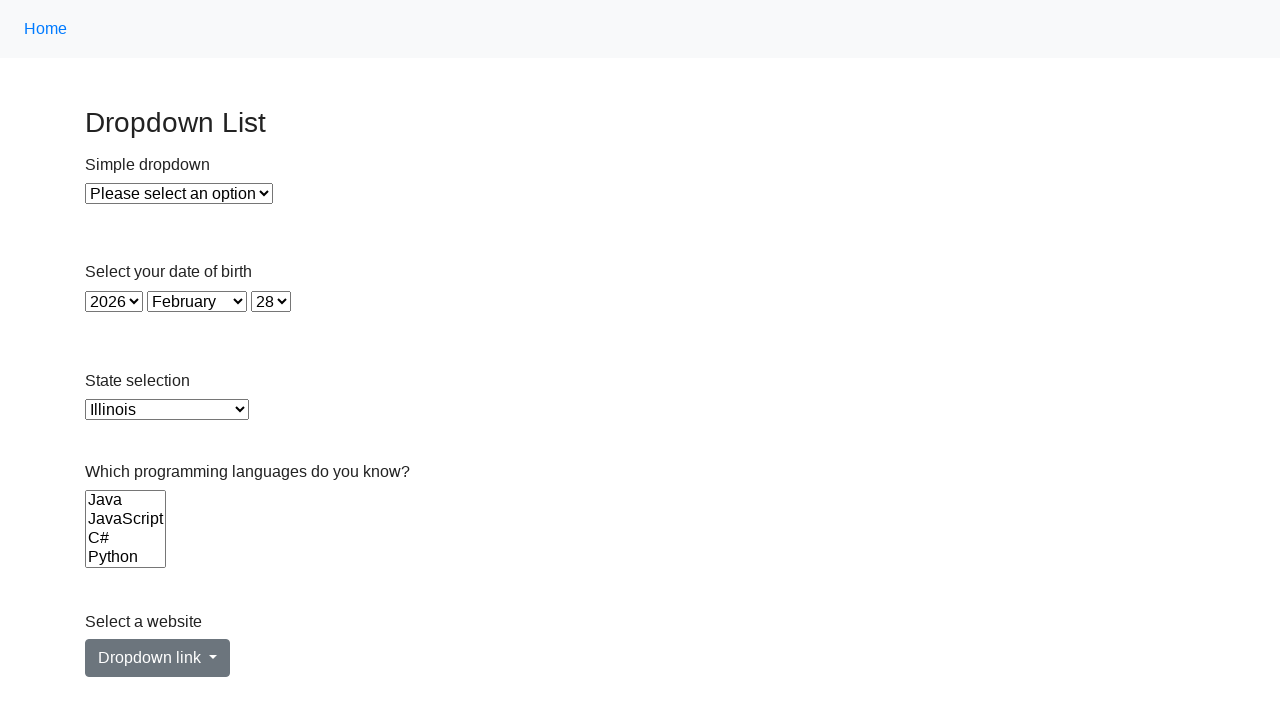

Verified Illinois is selected in state dropdown
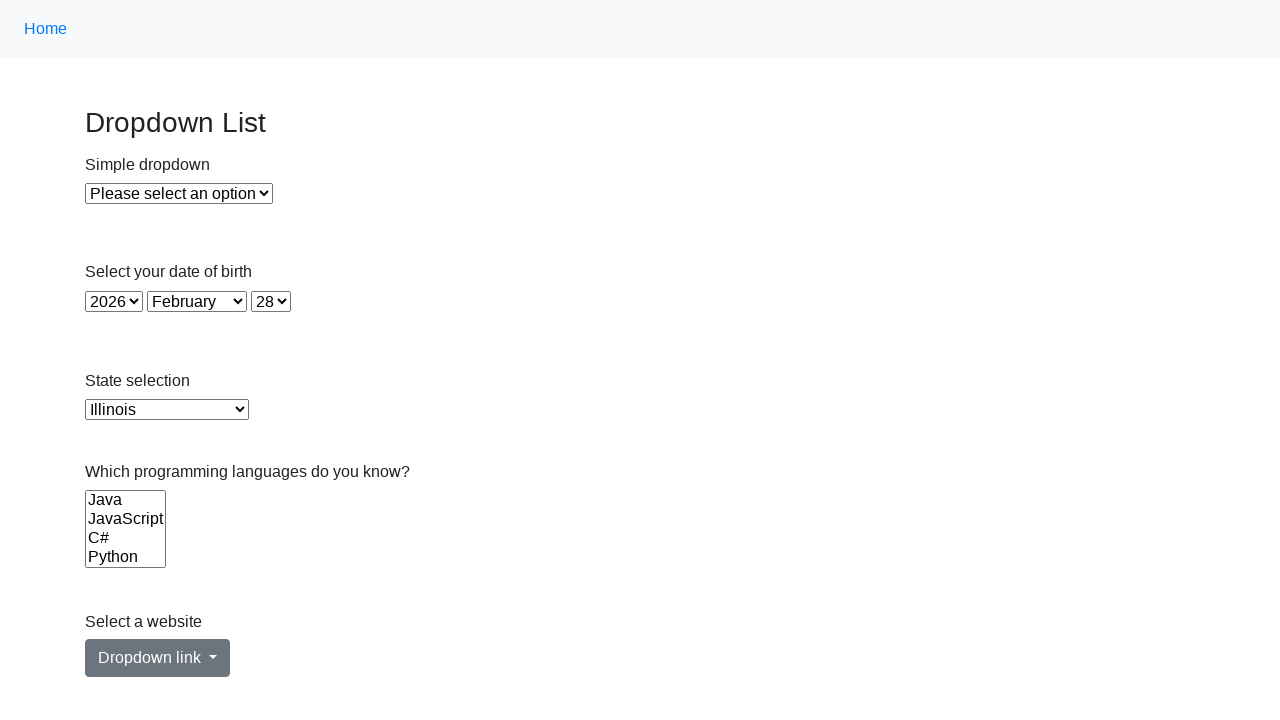

Selected Virginia from state dropdown by value on #state
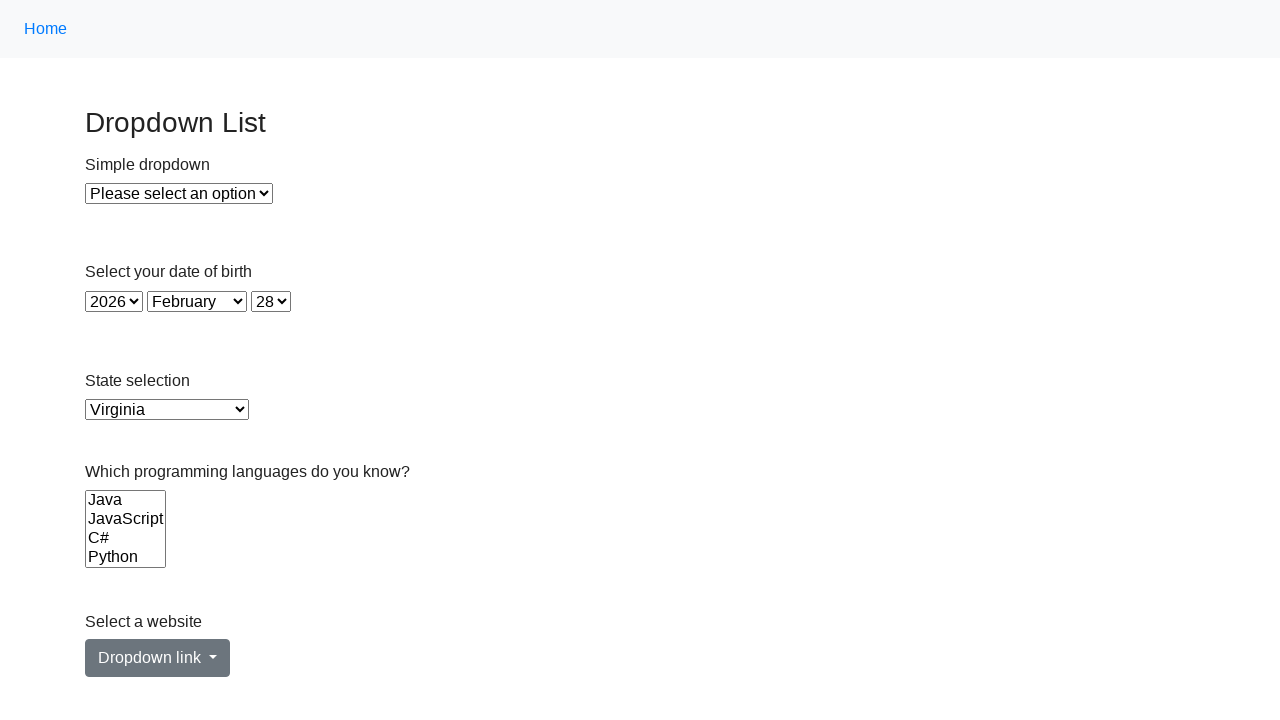

Selected California from state dropdown by index 5 on #state
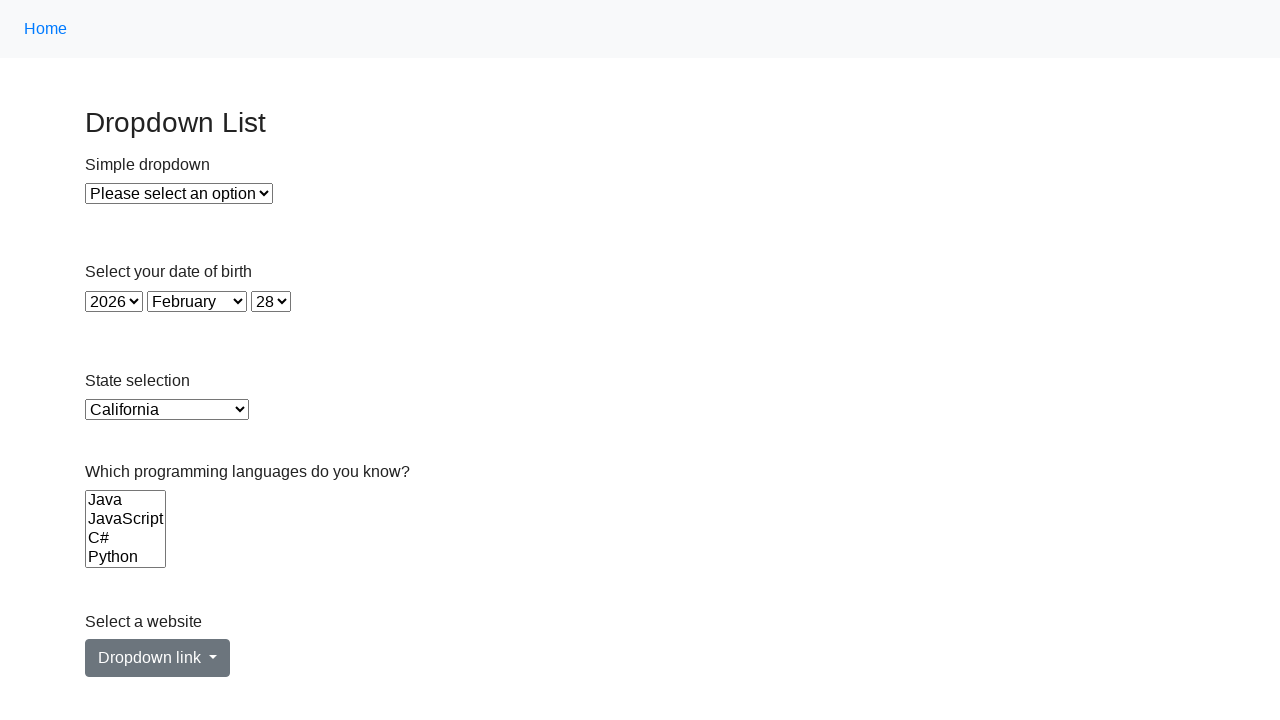

Waited 500ms for state selection to register
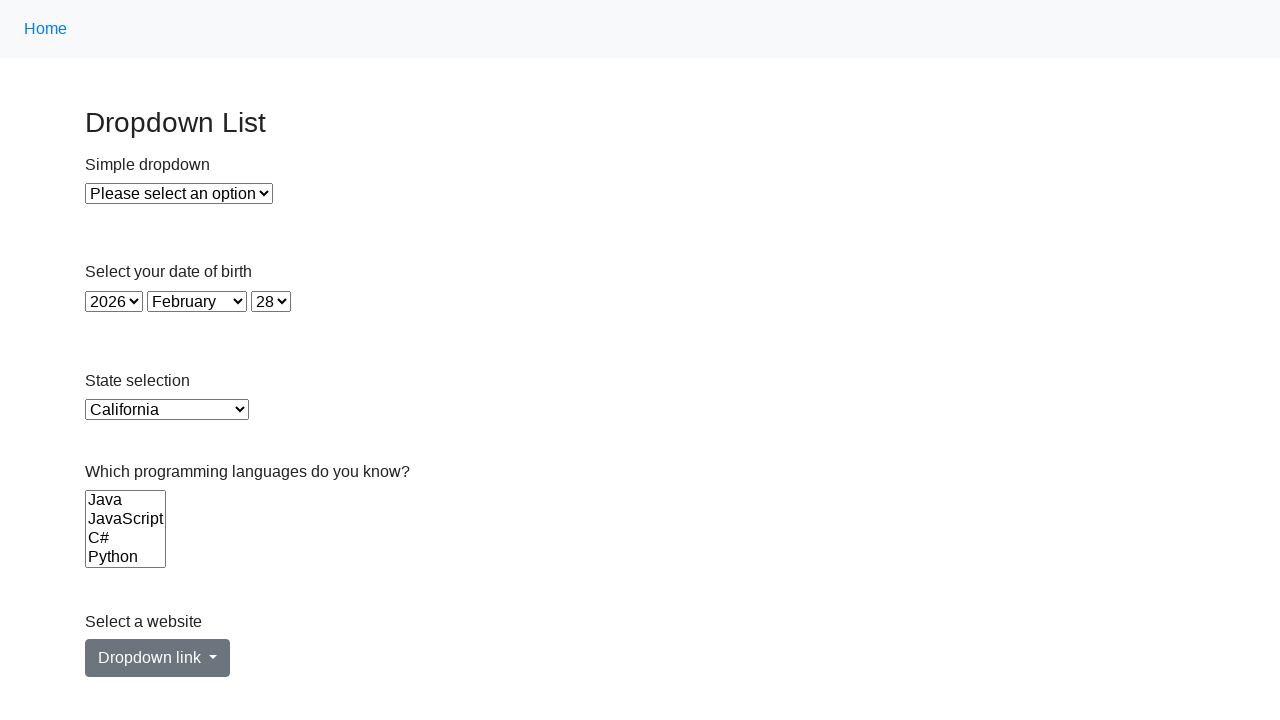

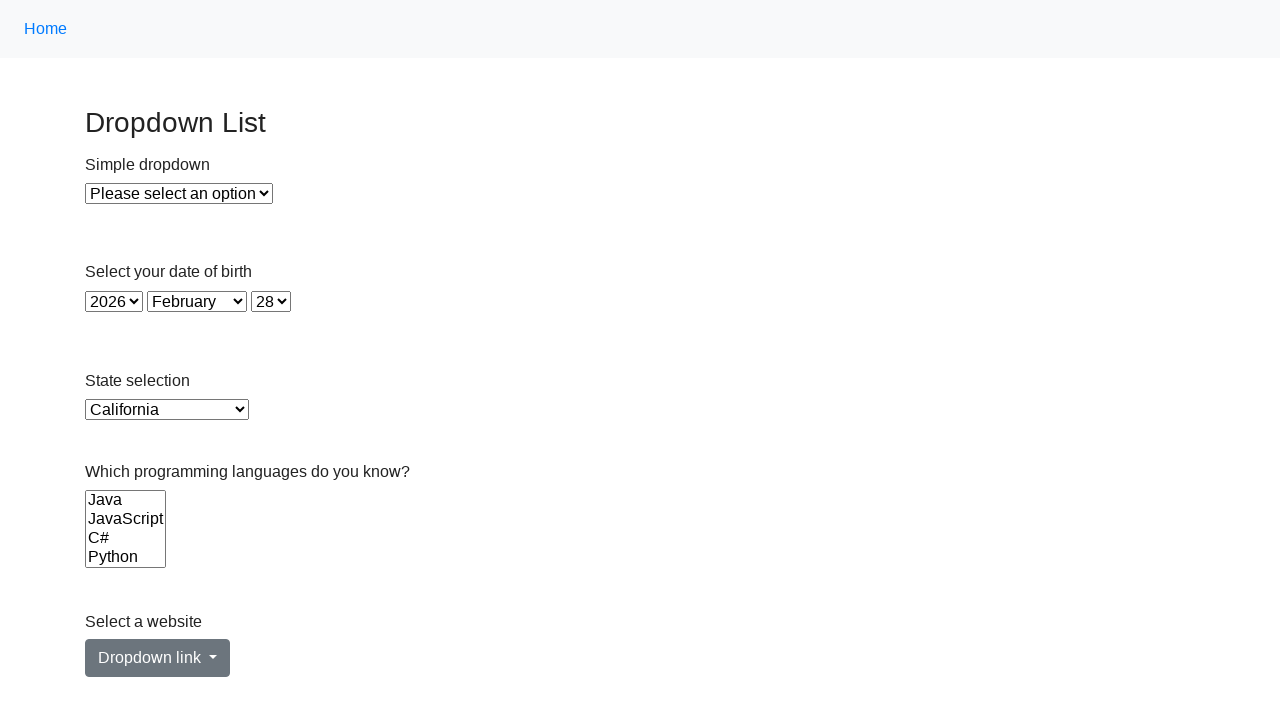